Tests the Lorem Ipsum generator by clicking the generate button and verifying that generated text appears.

Starting URL: https://lipsum.com/

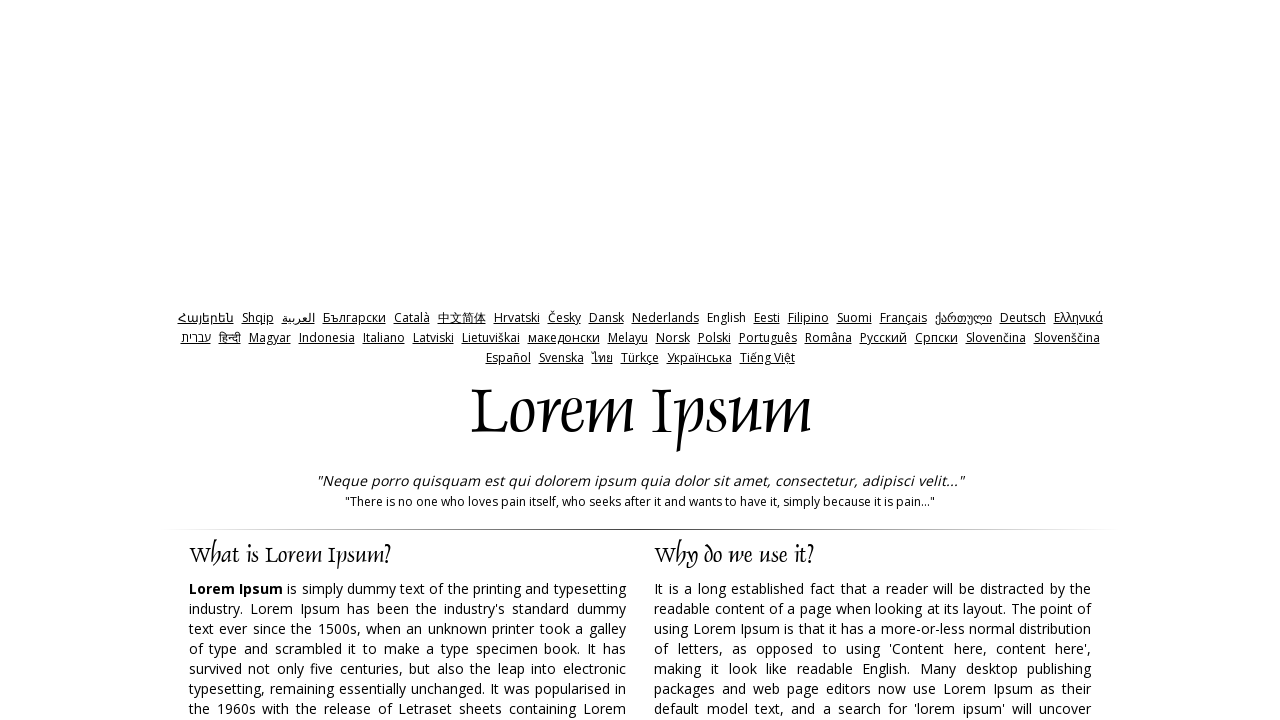

Waited for generate button to load
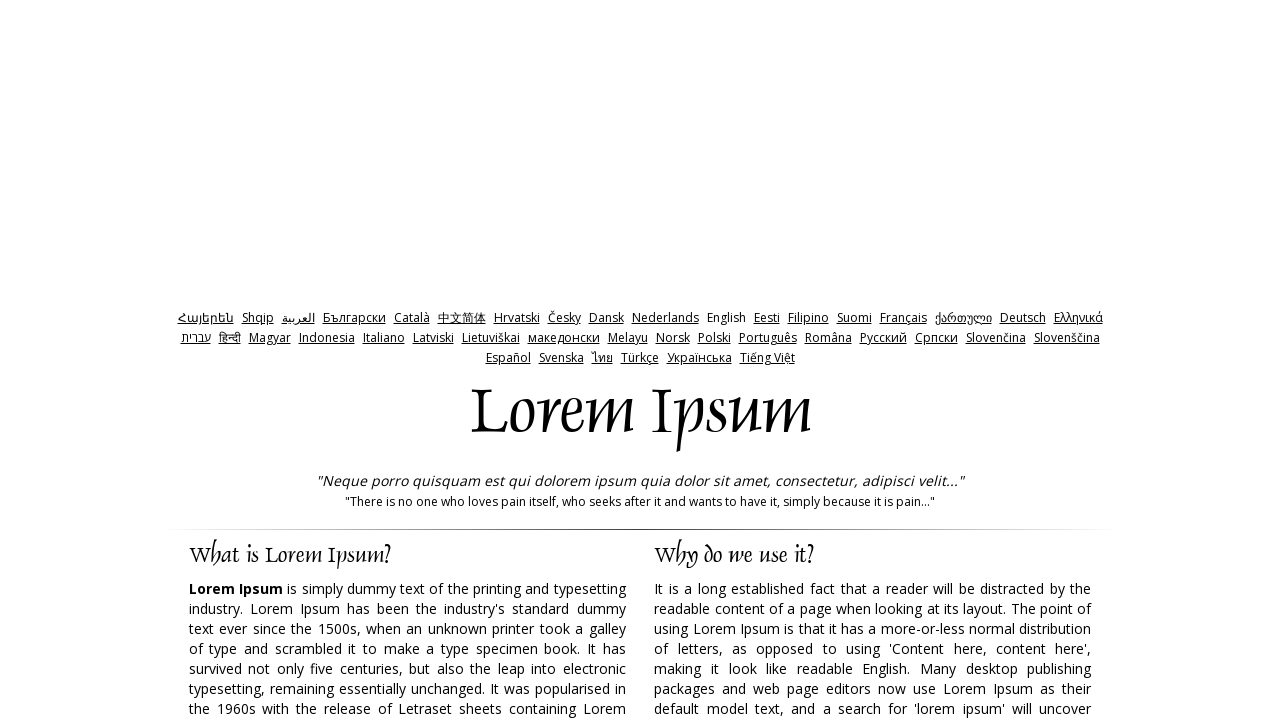

Clicked generate button at (958, 361) on xpath=//input[@id='generate']
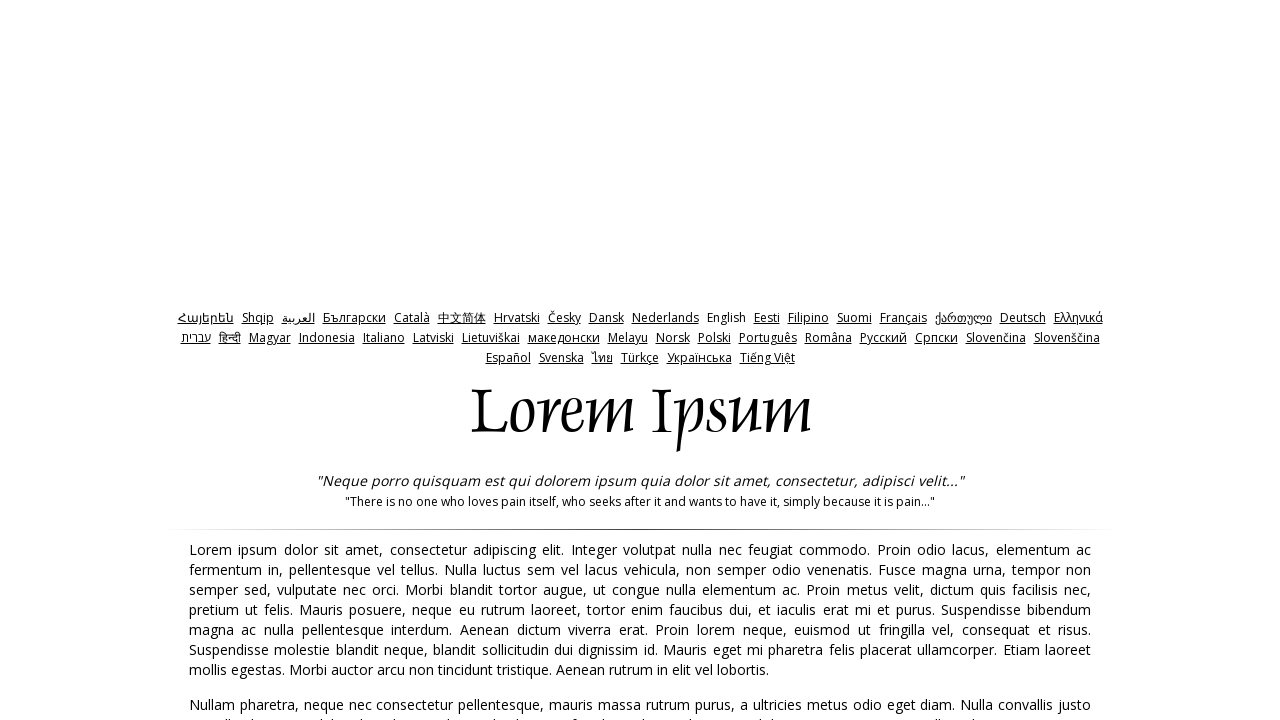

Generated Lorem Ipsum text appeared
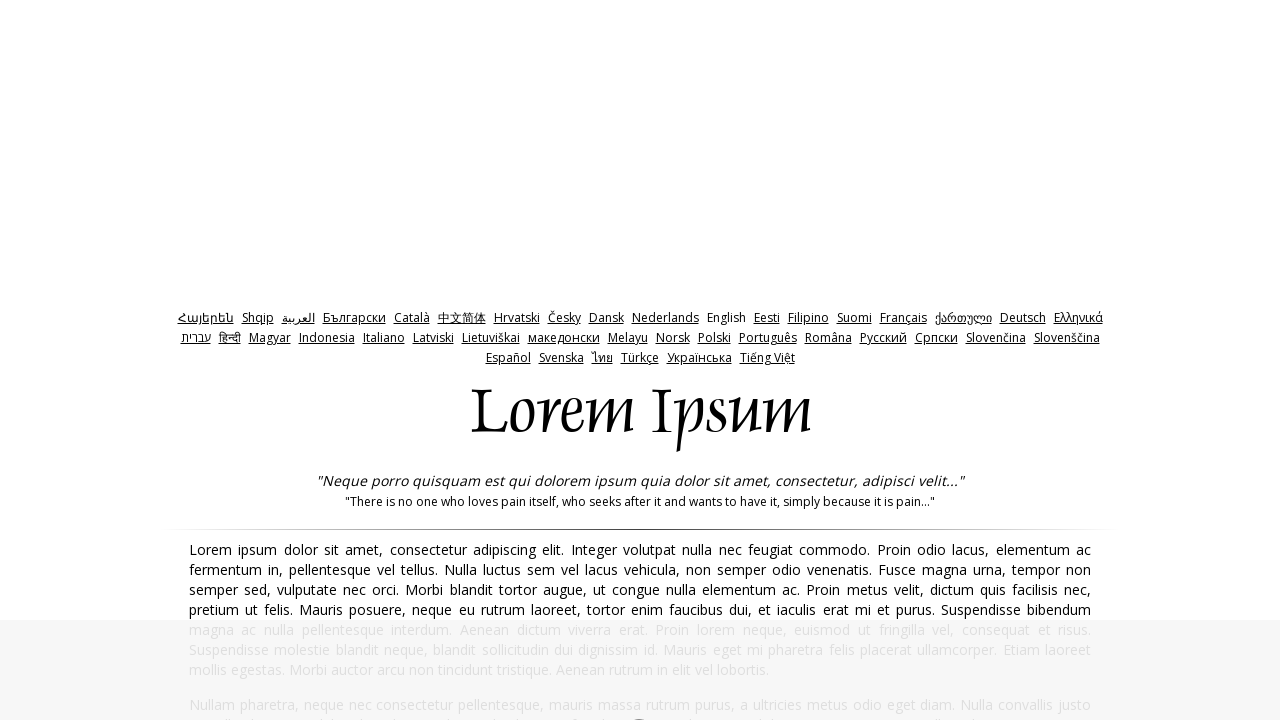

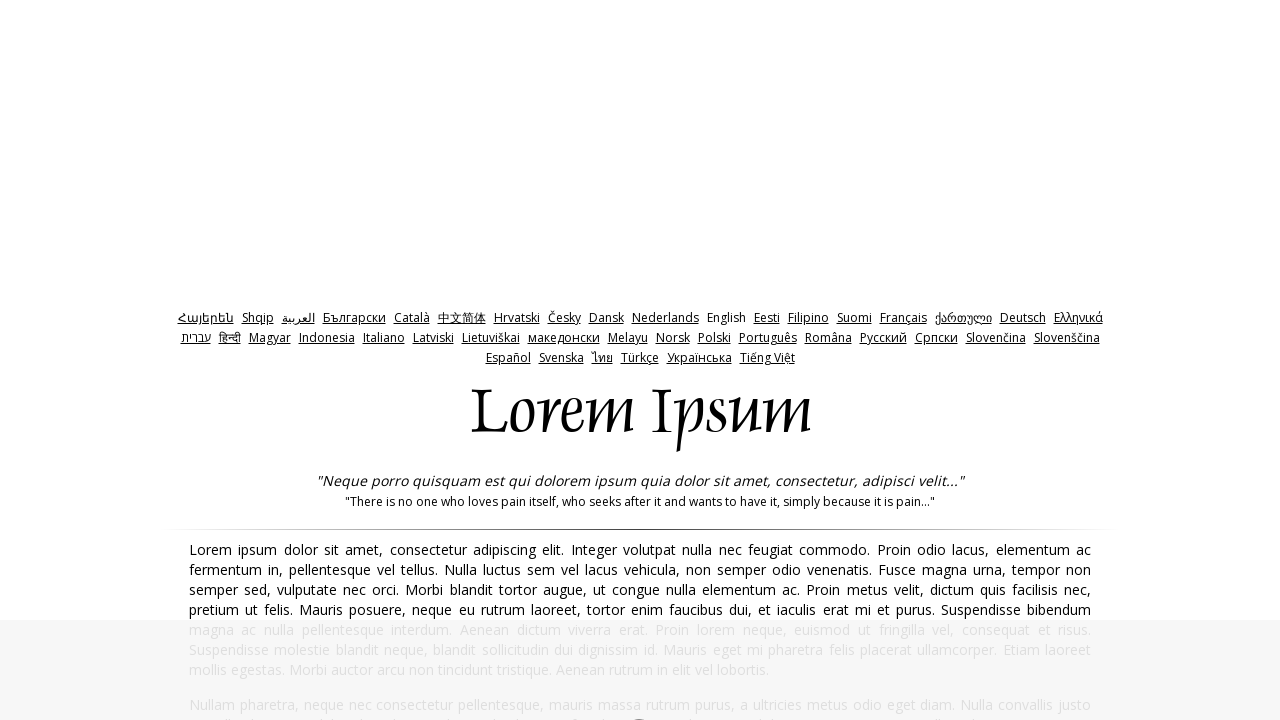